Tests dynamic controls functionality by finding a checkbox, clicking a toggle button to hide it, and verifying the checkbox visibility state changes.

Starting URL: https://training-support.net/webelements/dynamic-controls

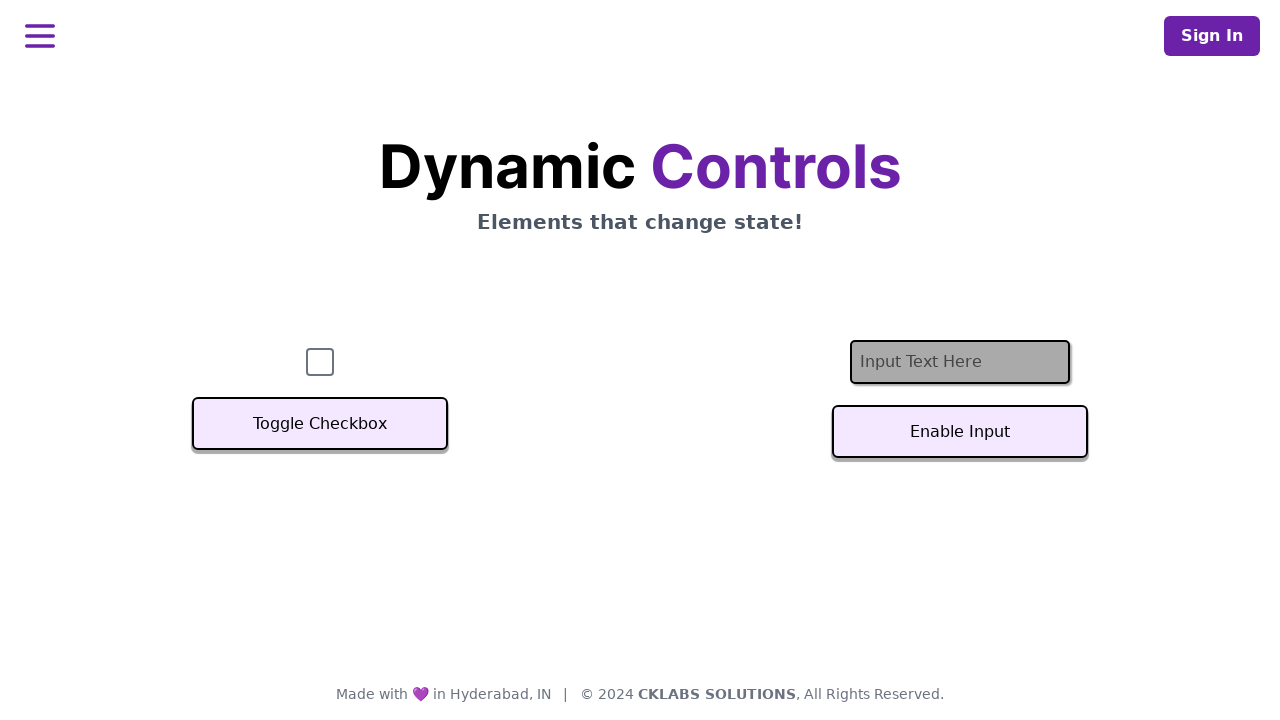

Located checkbox element and verified it is visible
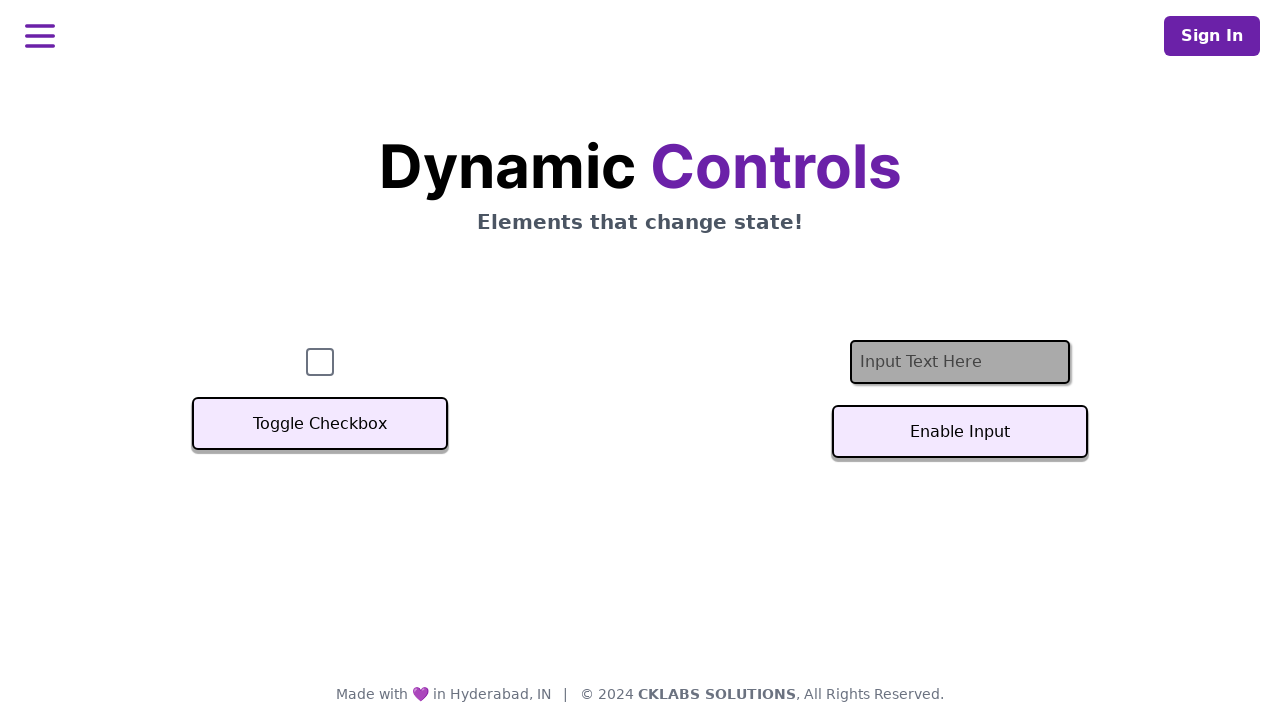

Located the 'Toggle Checkbox' button
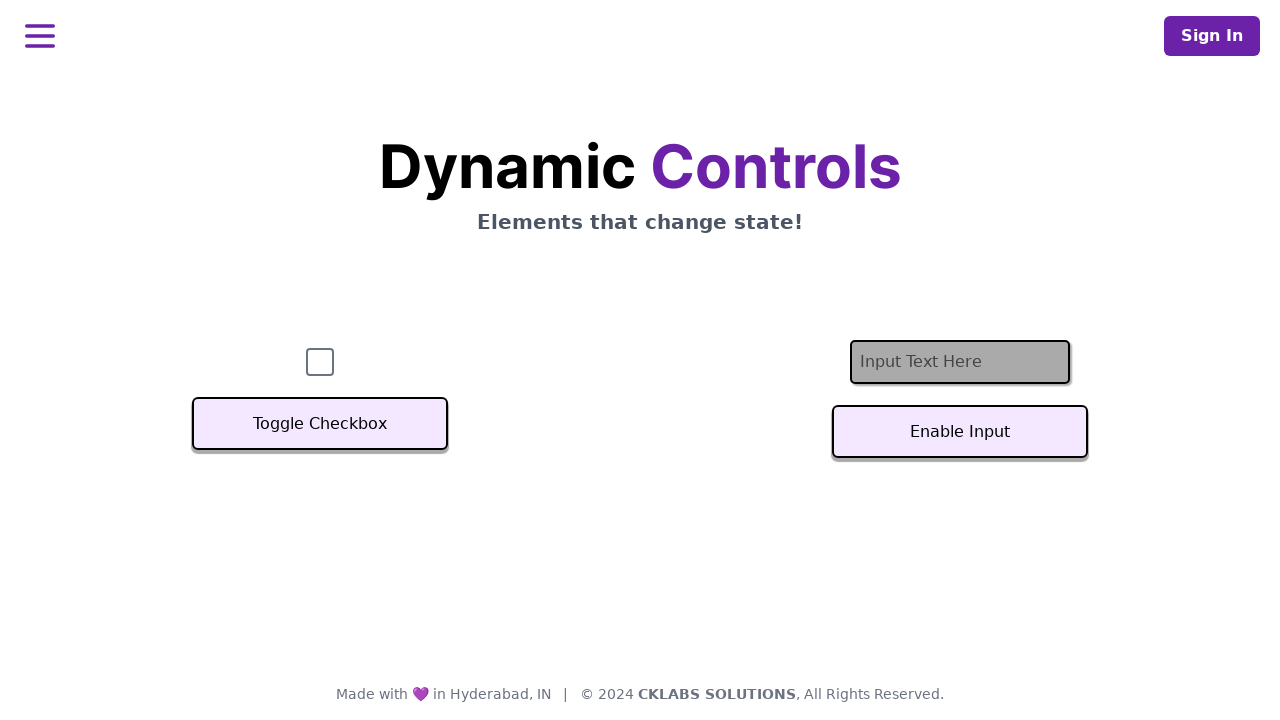

Clicked the 'Toggle Checkbox' button to hide the checkbox at (320, 424) on xpath=//button[text()='Toggle Checkbox']
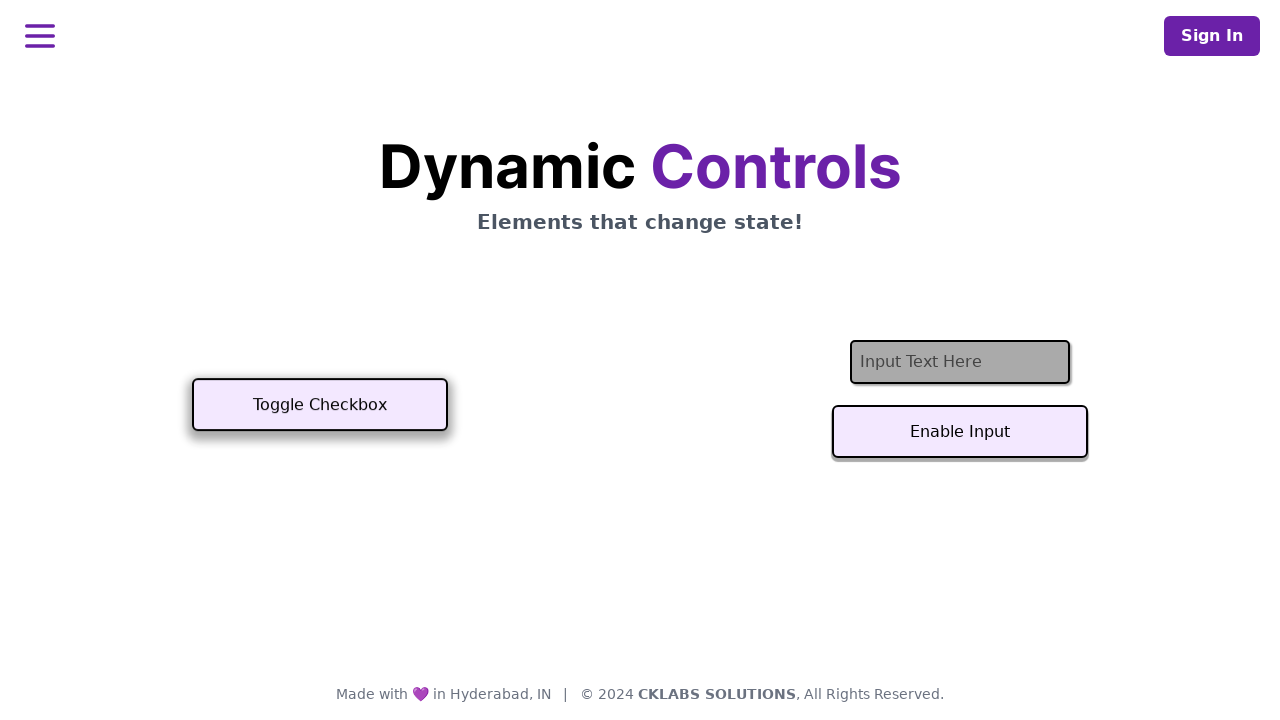

Verified checkbox is now hidden after toggling
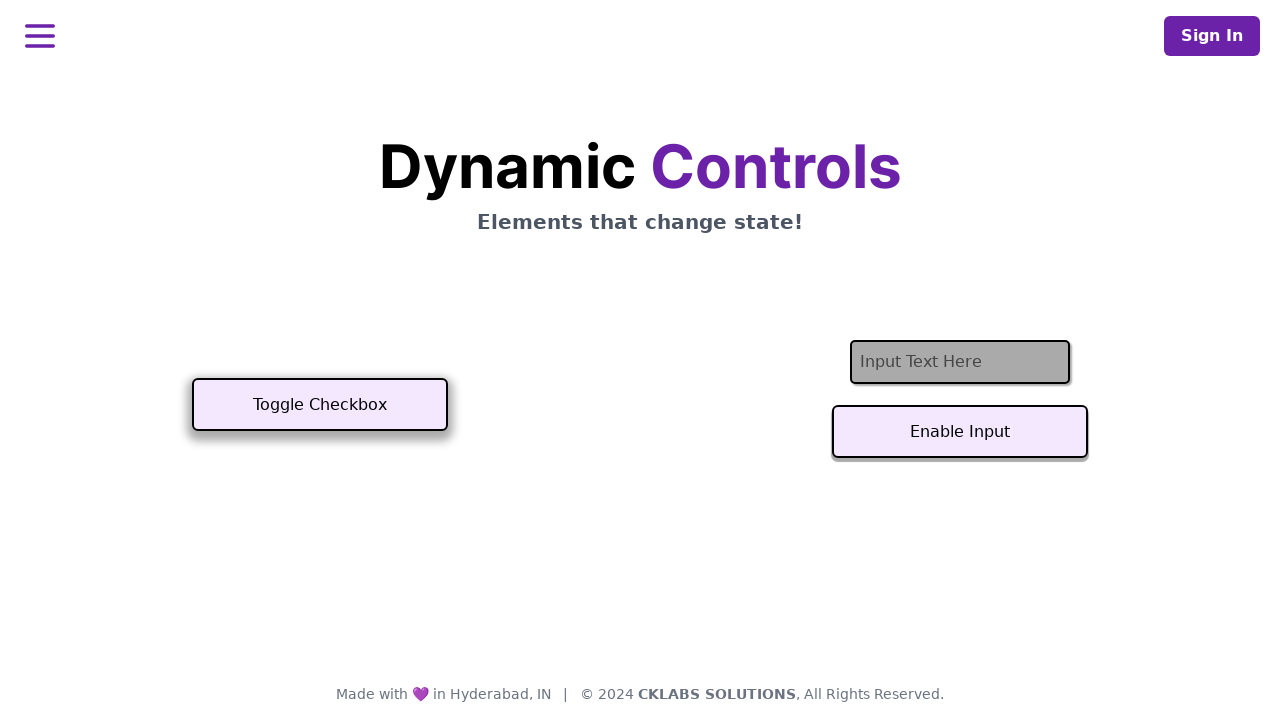

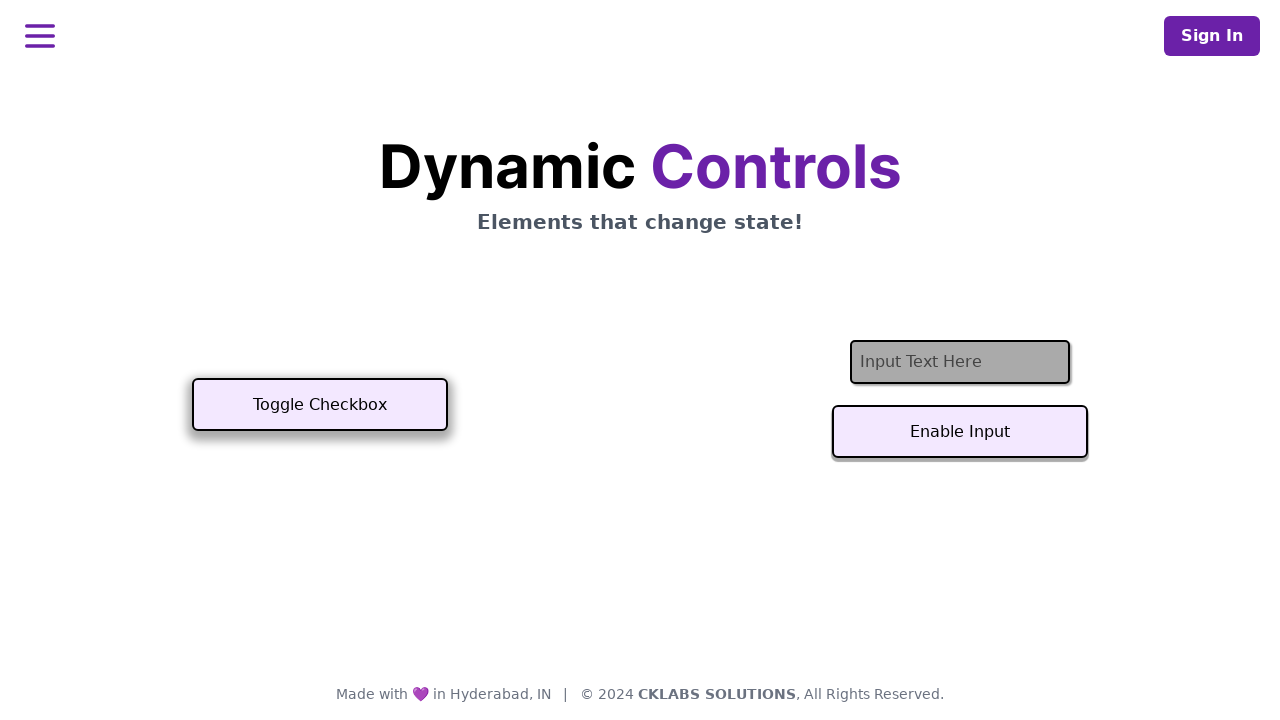